Tests opening a new browser window by clicking a button and verifying the heading element is visible

Starting URL: https://demoqa.com/browser-windows

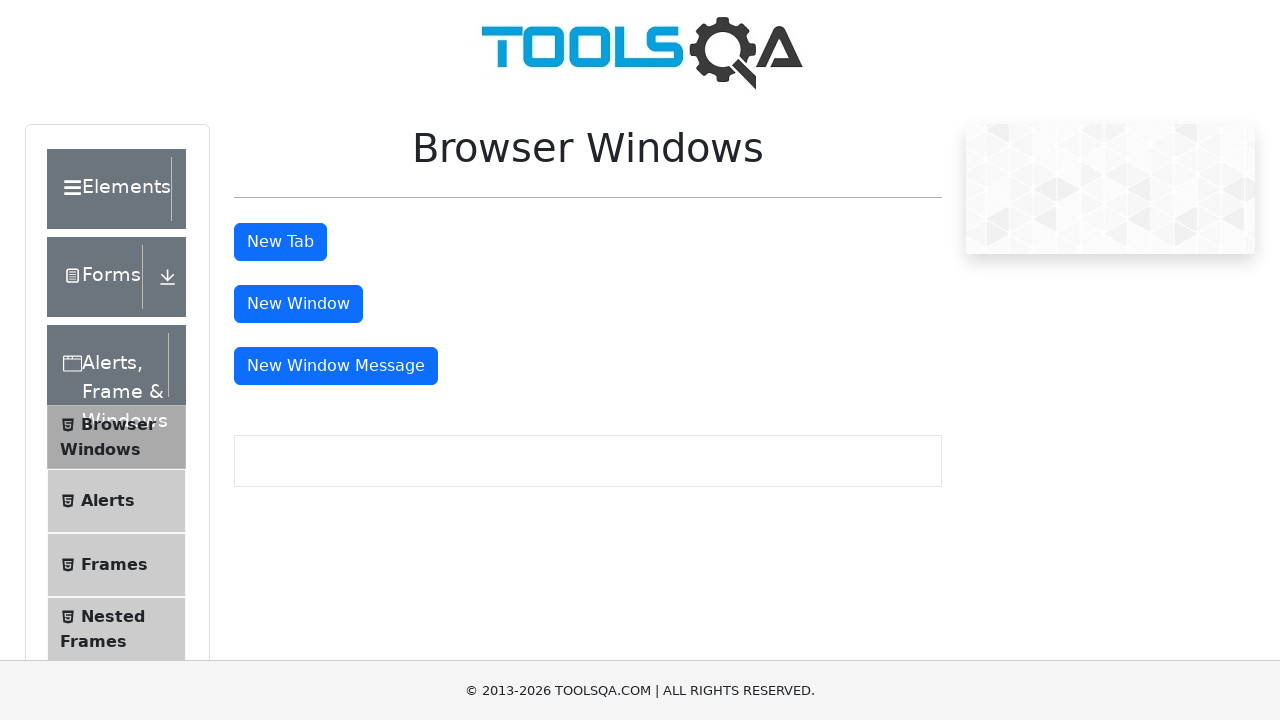

Clicked window button to open new browser window at (298, 304) on #windowButton
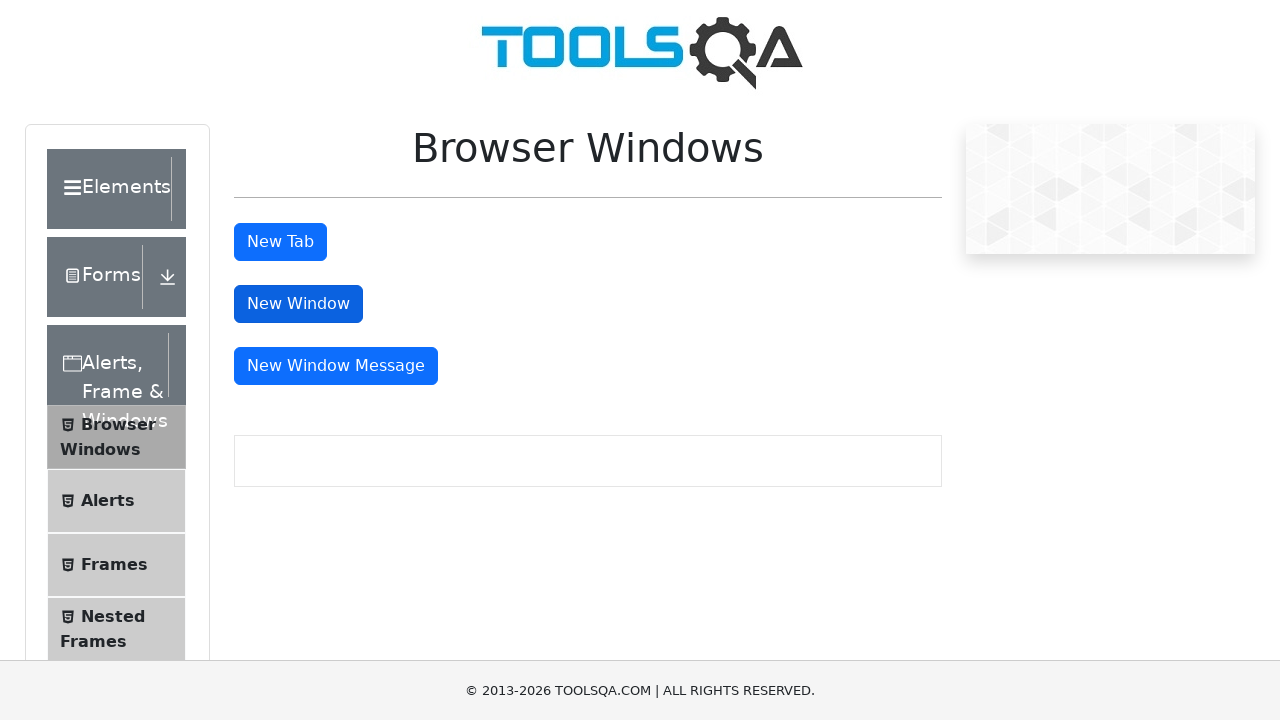

New popup window opened and obtained
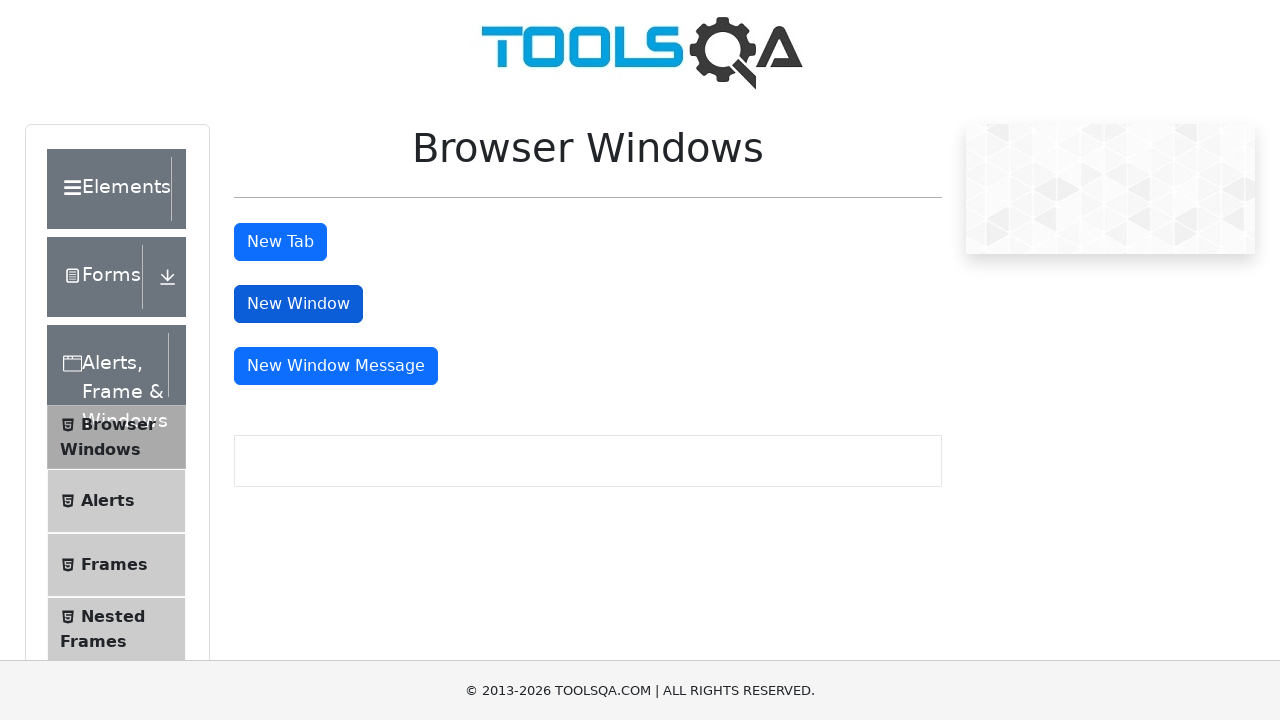

Waited for popup page to fully load
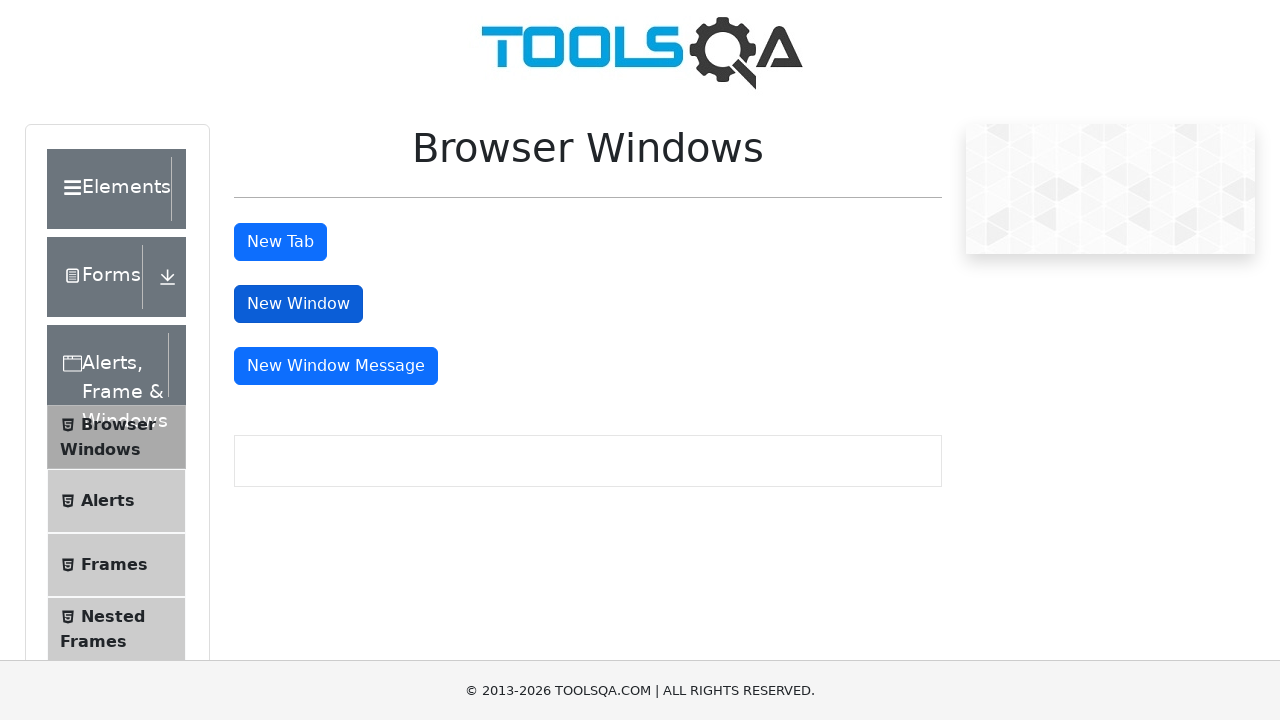

Verified sample heading is visible in popup window
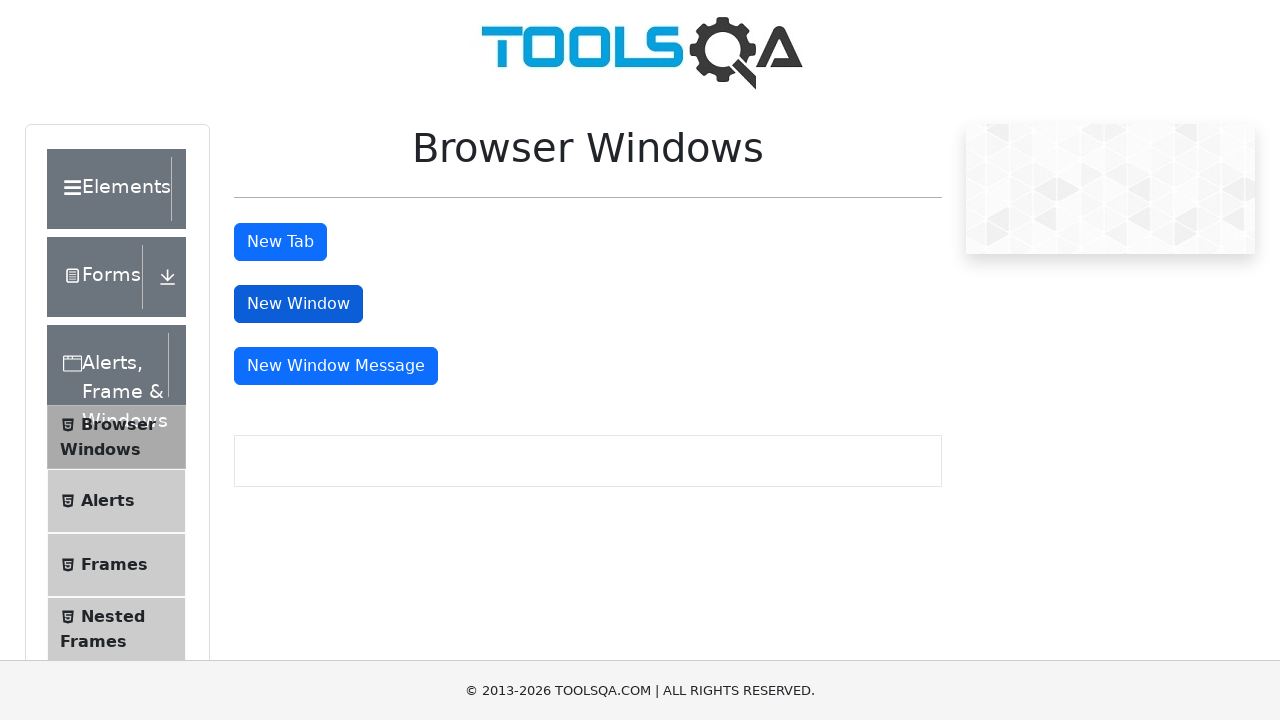

Closed the popup window
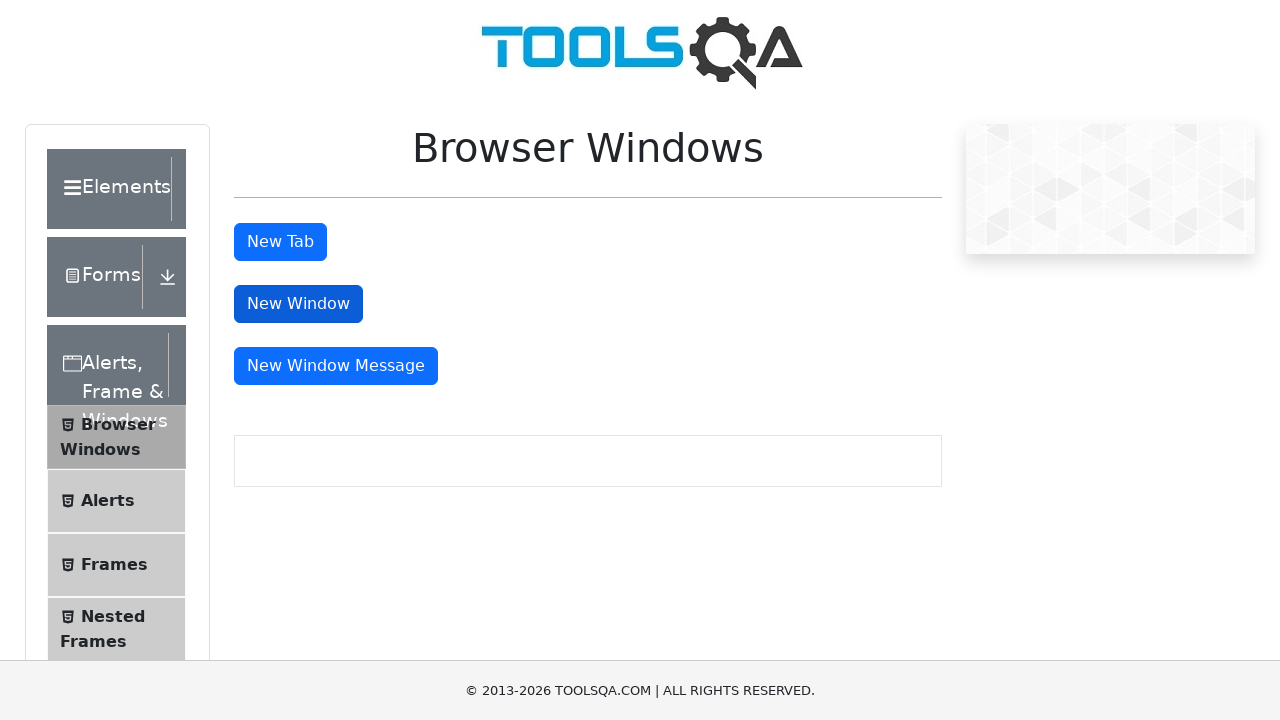

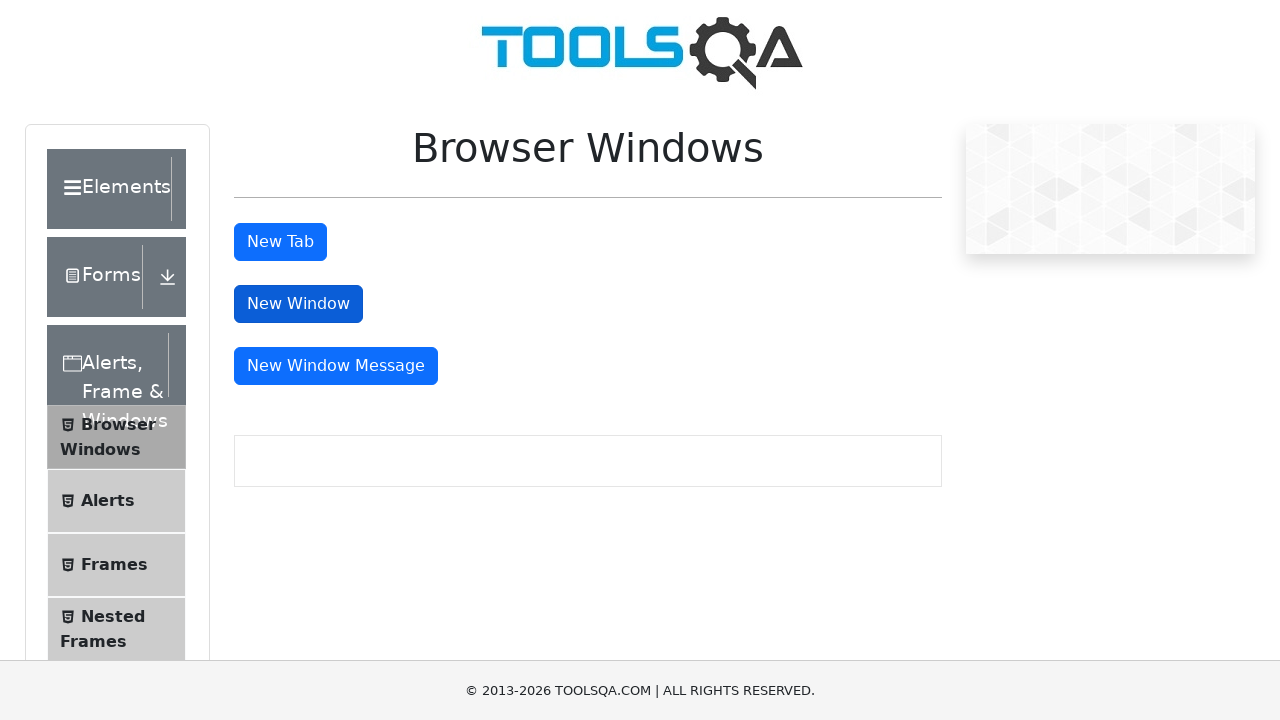